Tests alert dialog functionality by clicking a button to trigger an alert

Starting URL: https://bonigarcia.dev/selenium-webdriver-java/dialog-boxes.html

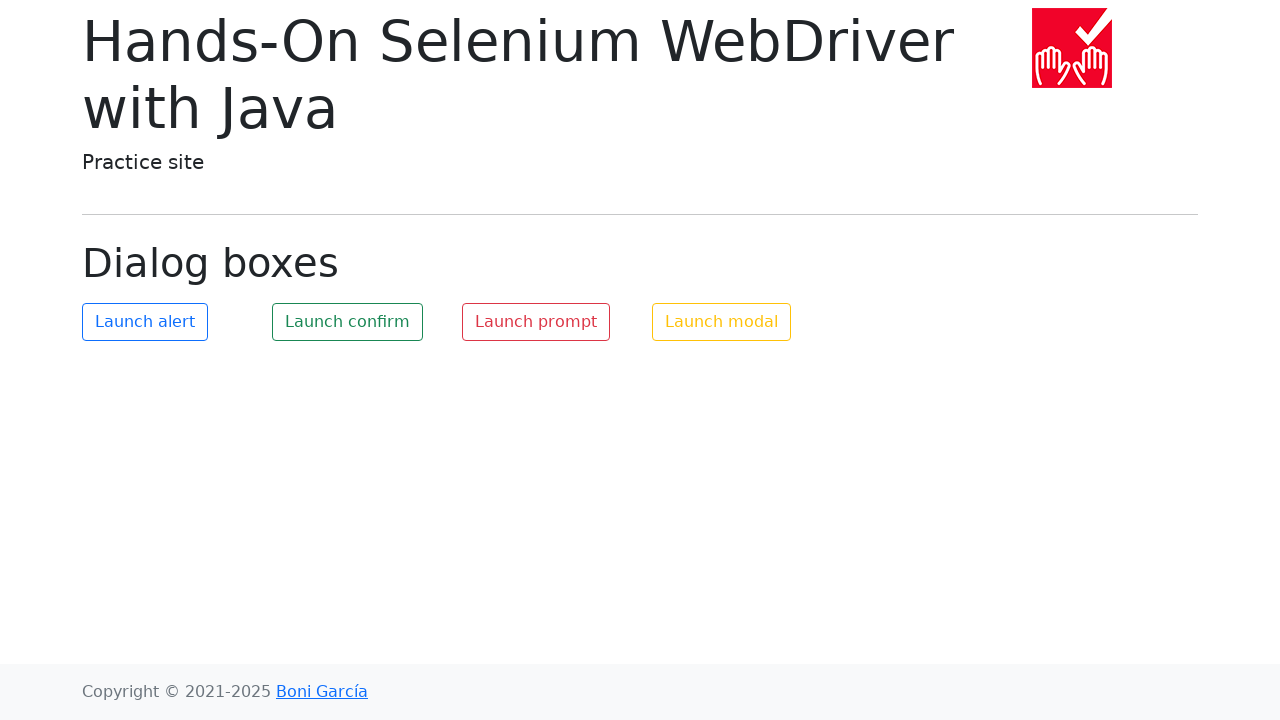

Navigated to dialog boxes test page
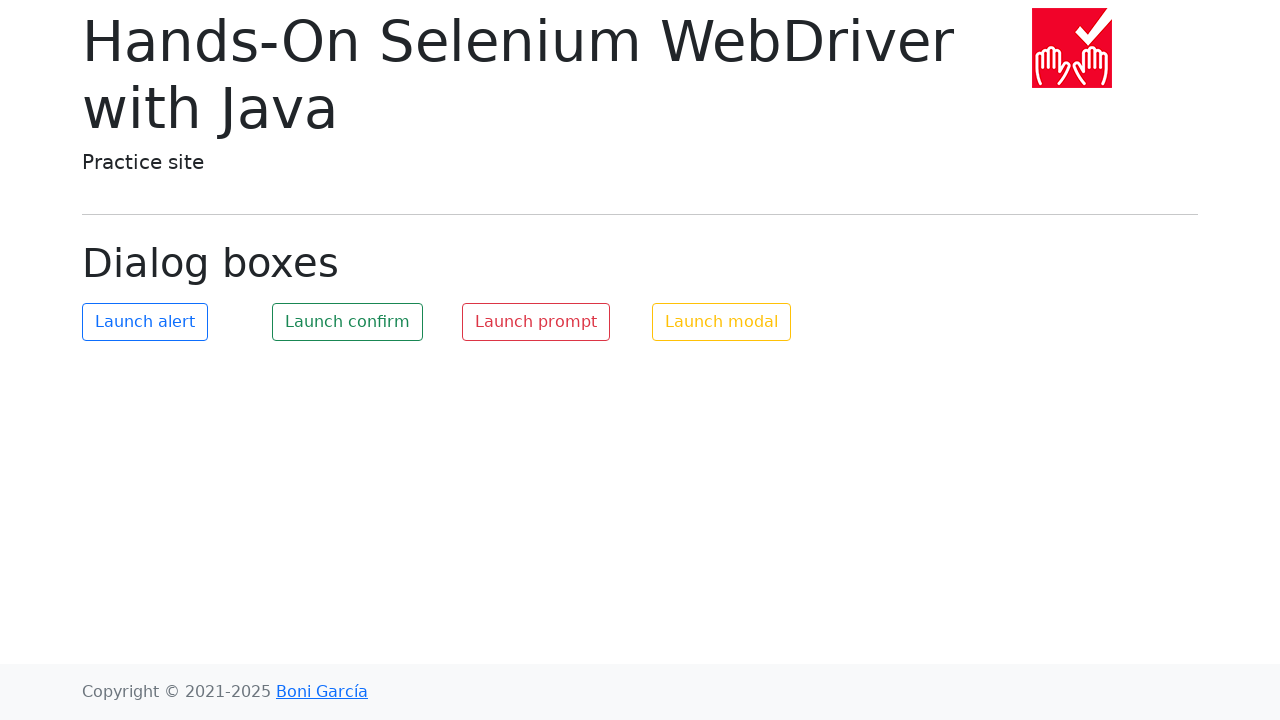

Clicked button to trigger alert dialog at (145, 322) on #my-alert
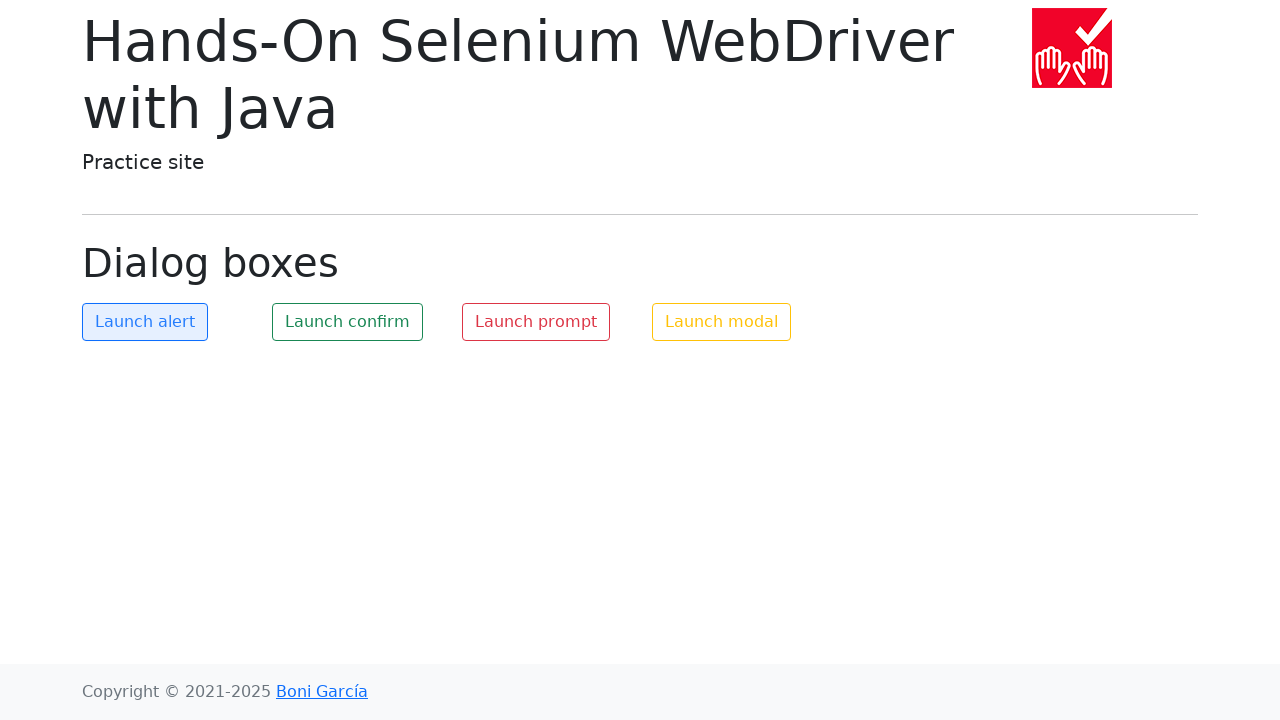

Set up alert dialog handler to accept alerts
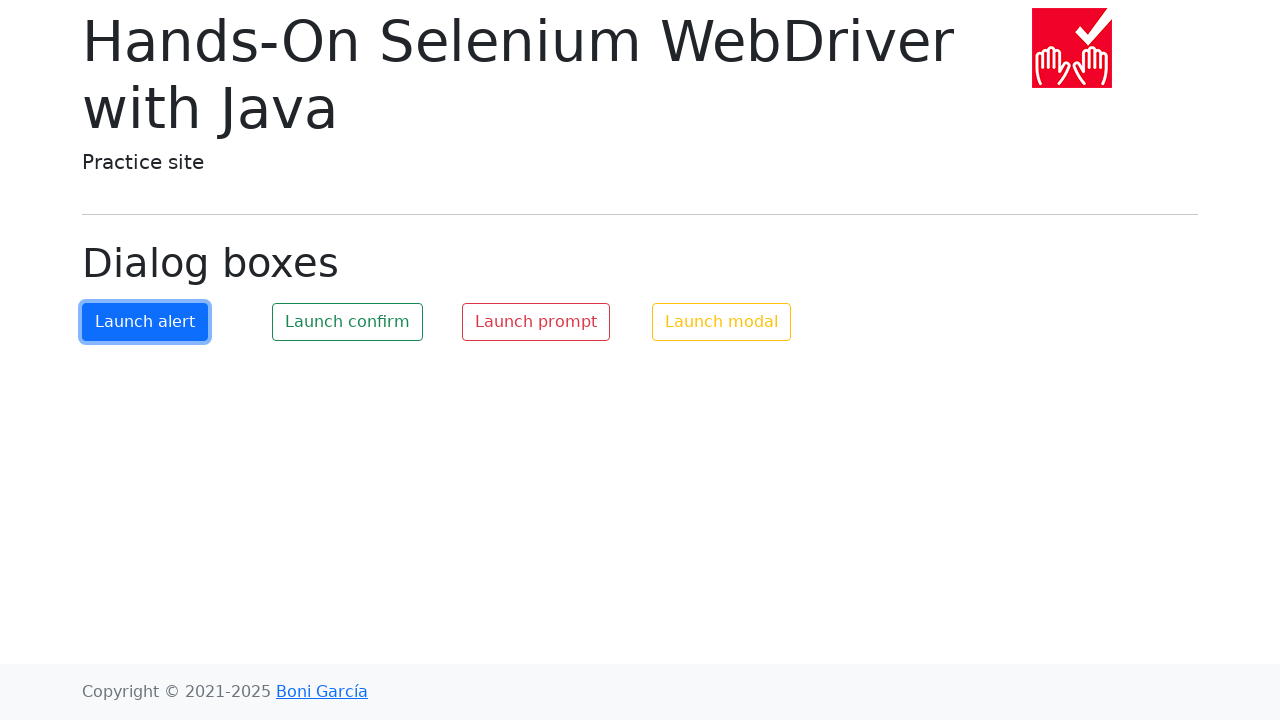

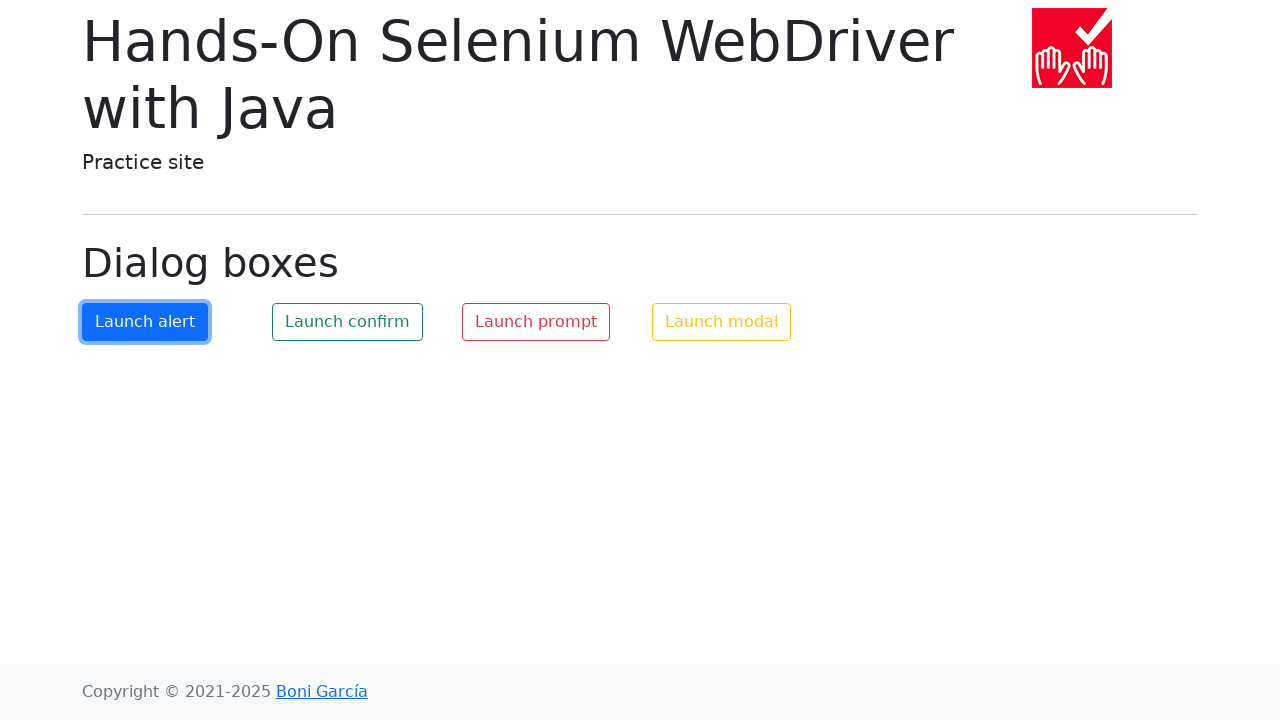